Tests navigation on anhtester.com by clicking on the blog link from the homepage

Starting URL: https://anhtester.com

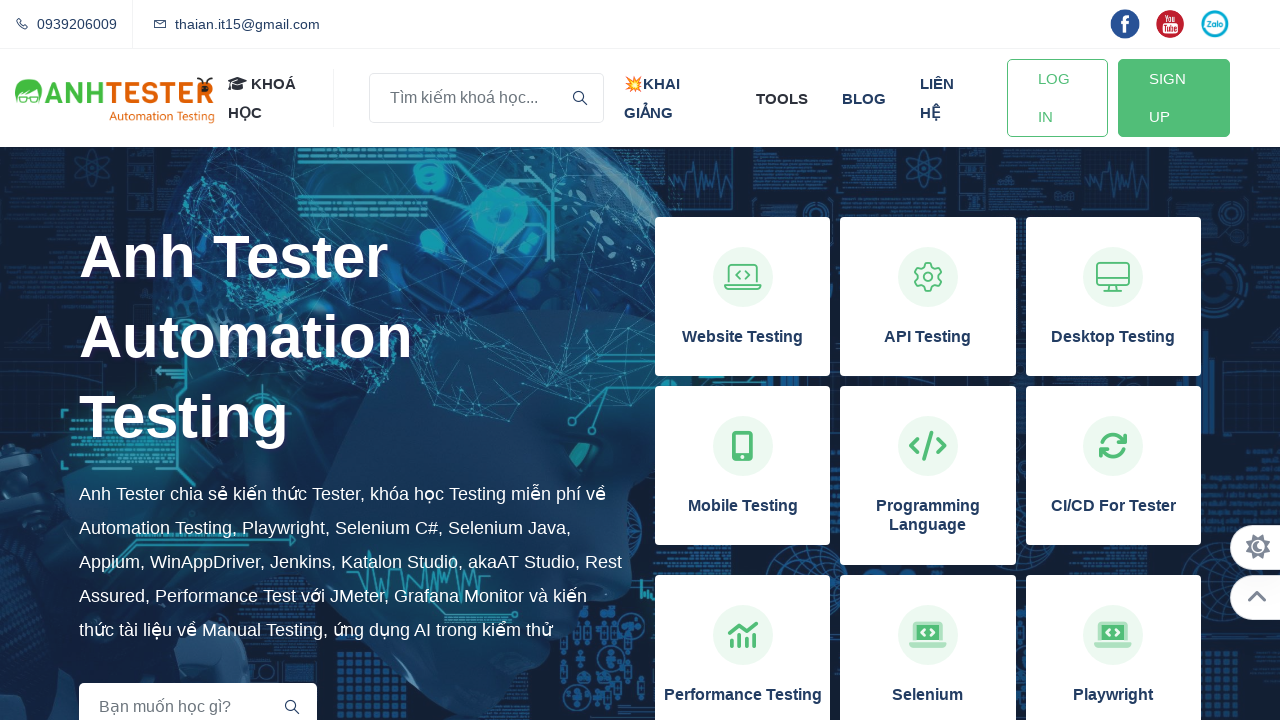

Navigated to https://anhtester.com homepage
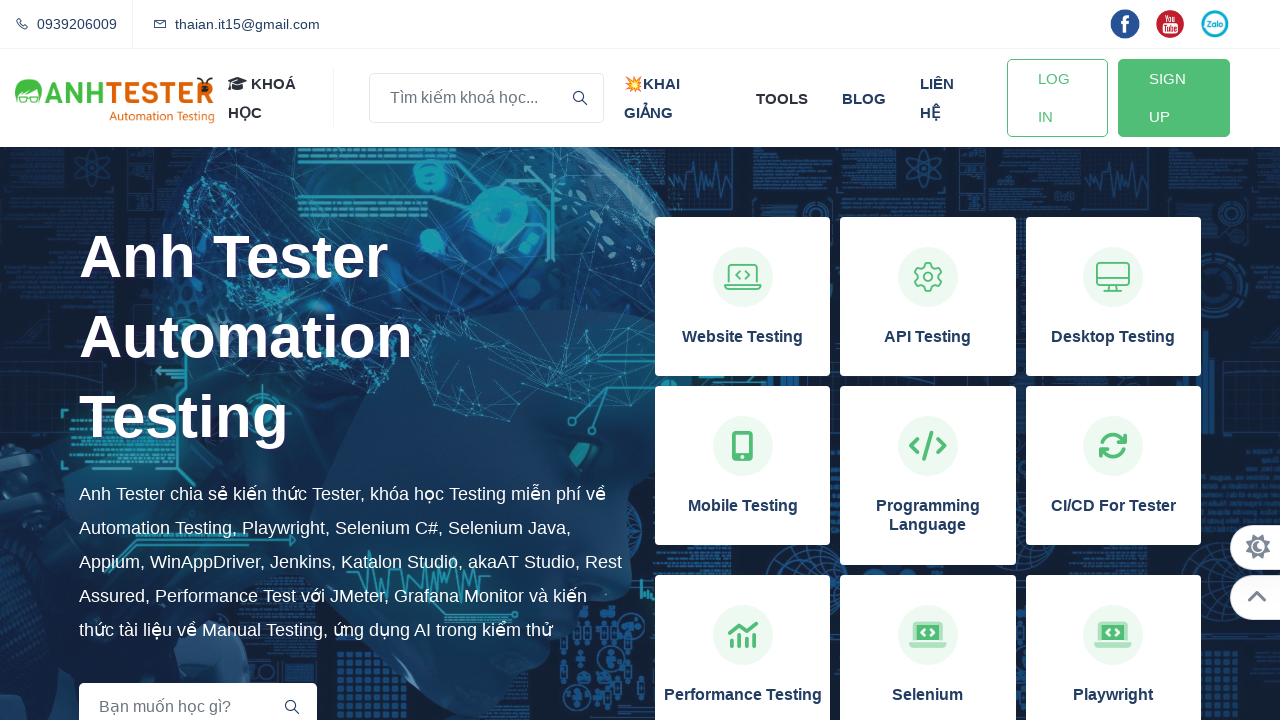

Clicked on blog link from homepage at (864, 98) on xpath=//a[normalize-space()='blog']
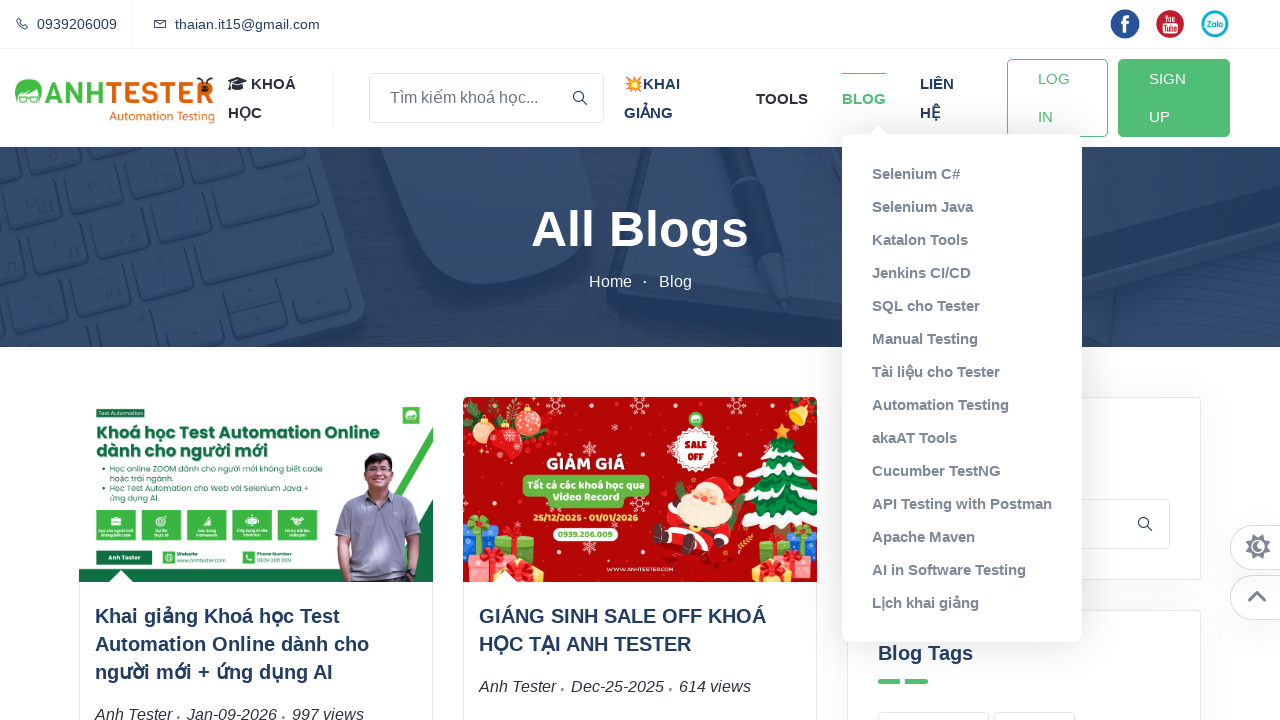

Blog page fully loaded (networkidle)
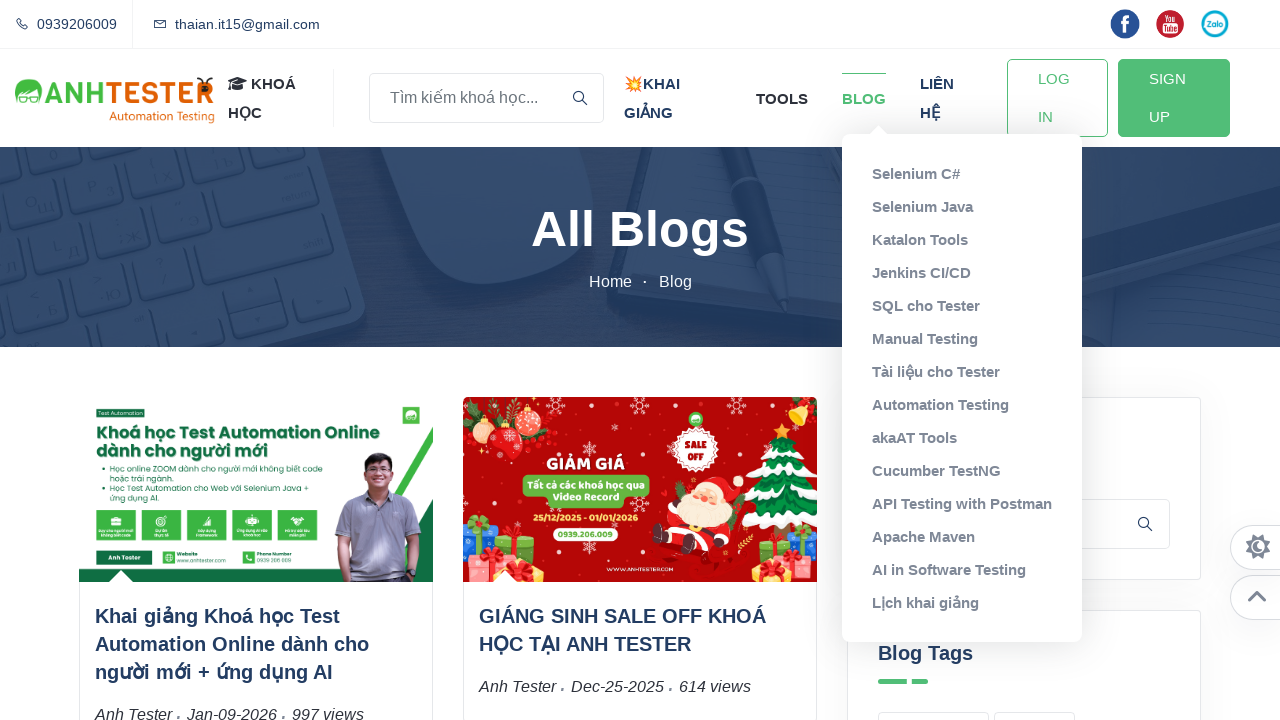

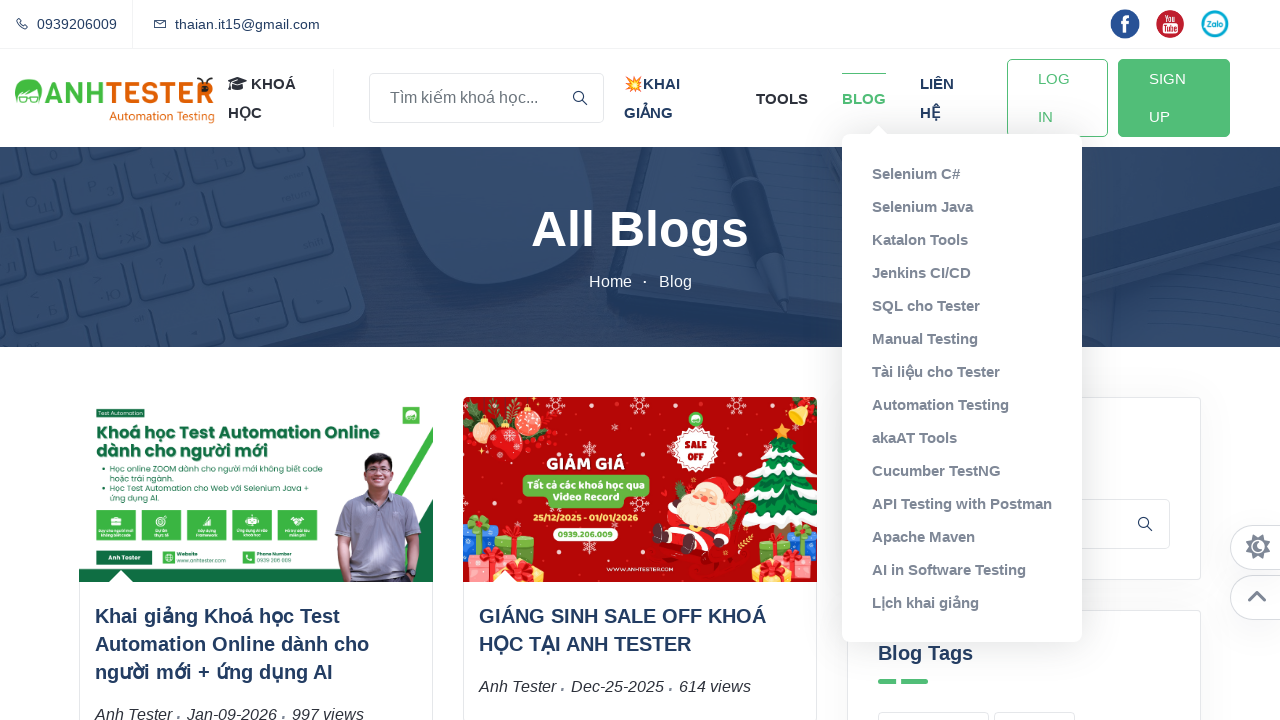